Navigates to Guerrilla Mail temporary email service and retrieves the generated email address

Starting URL: https://www.guerrillamail.com/inbox

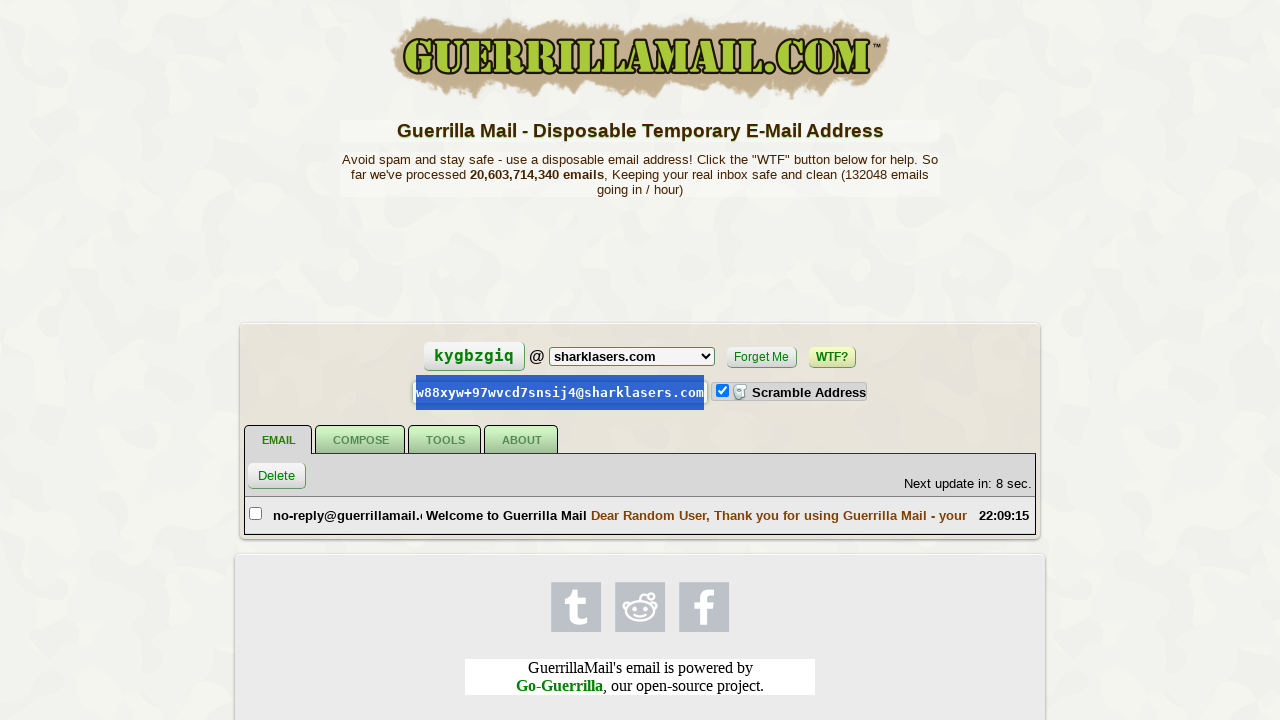

Waited for email widget to load on Guerrilla Mail inbox
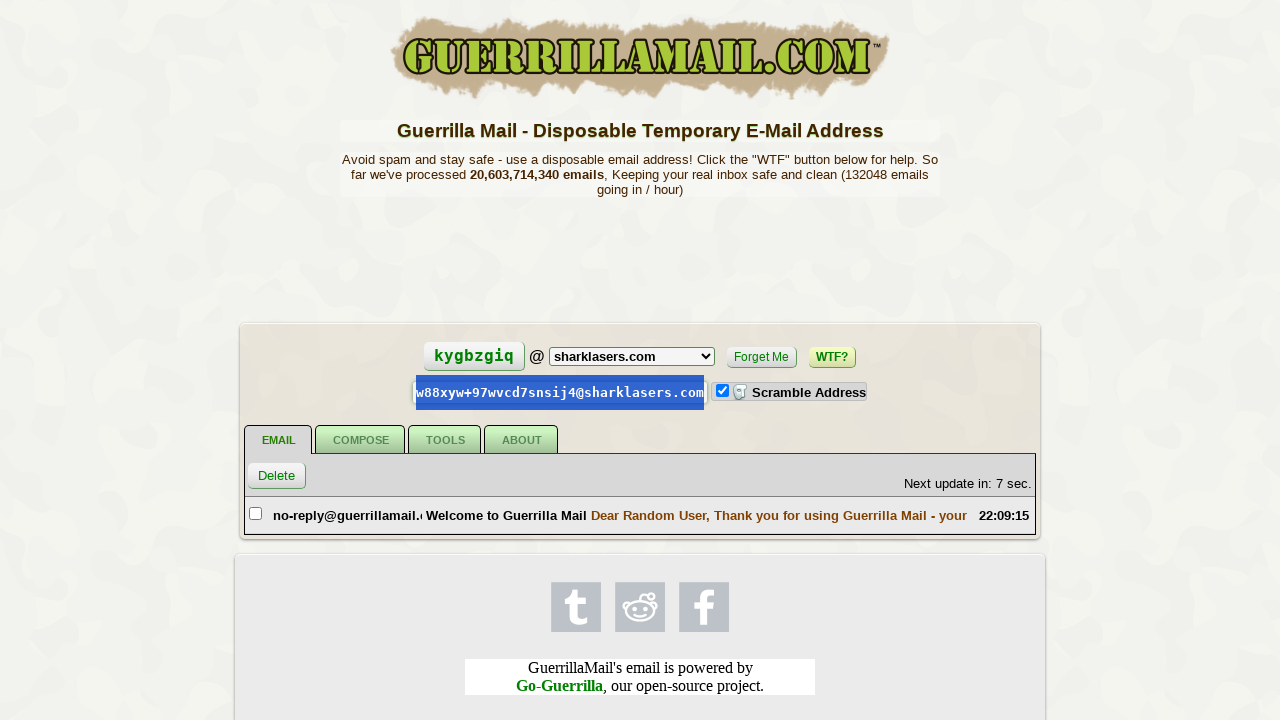

Retrieved temporary email address from widget
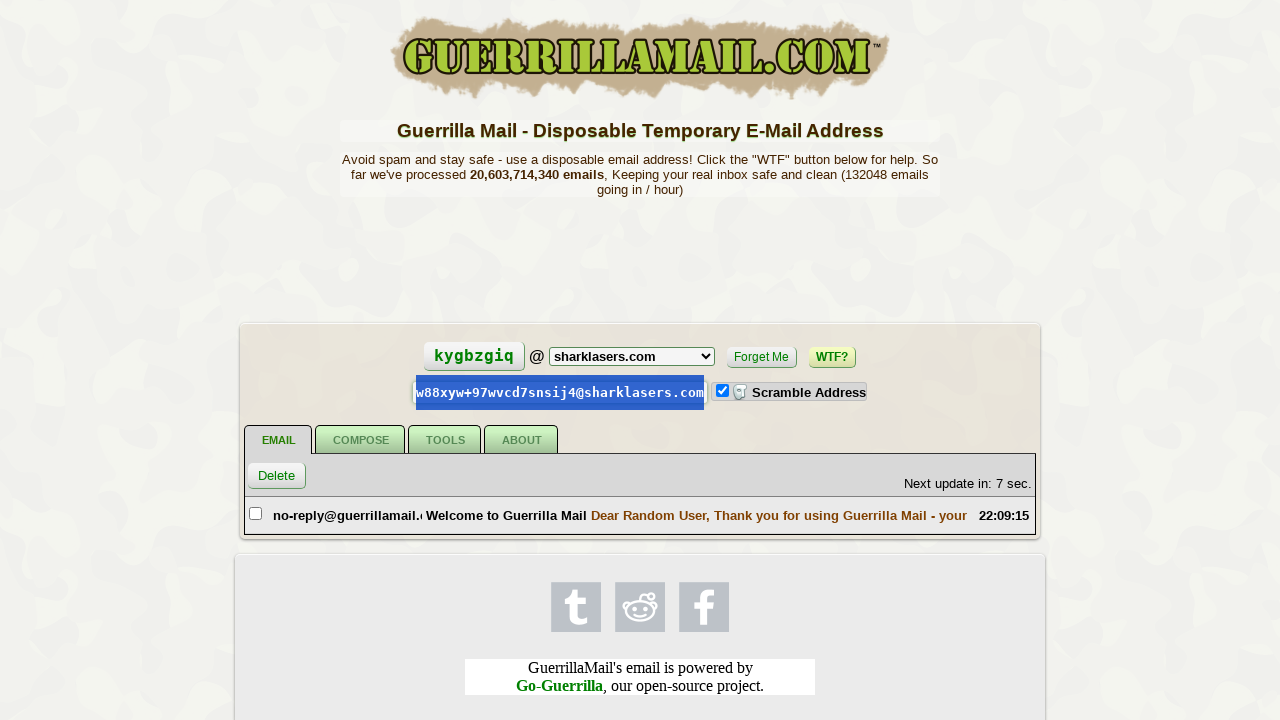

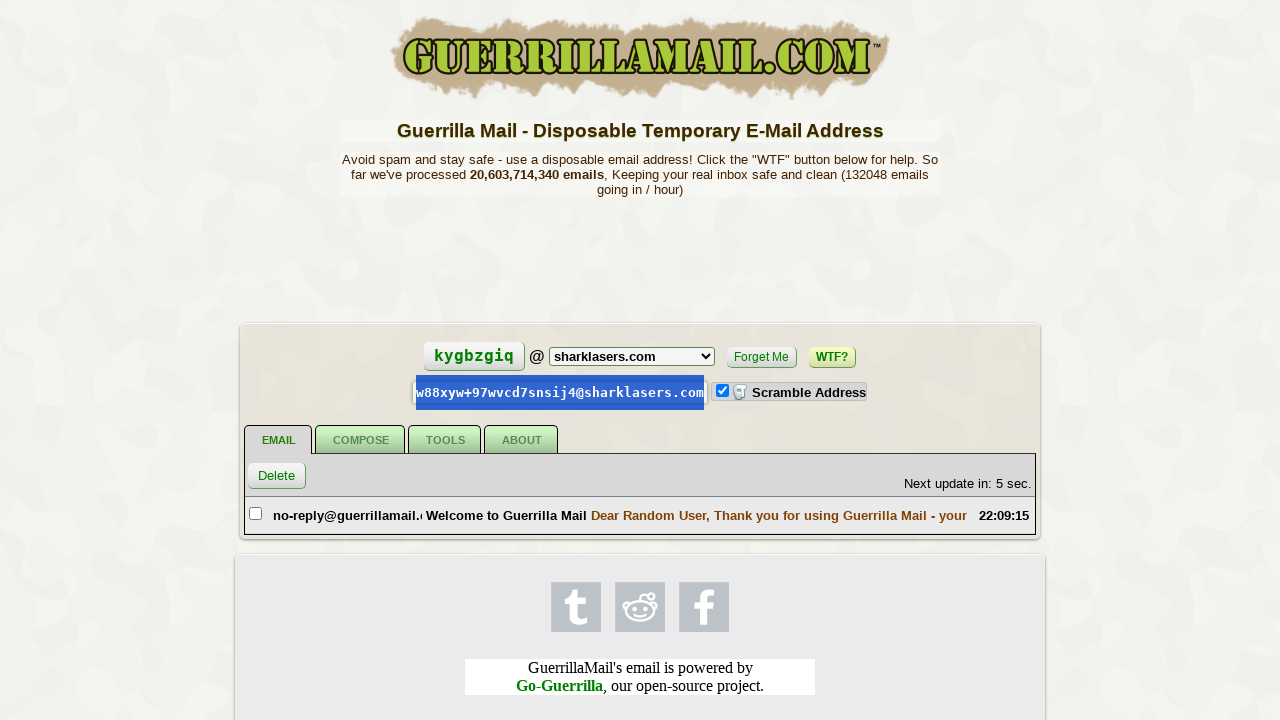